Navigates to the Selenium downloads page and maximizes the browser window to verify the page loads successfully.

Starting URL: https://www.selenium.dev/downloads/

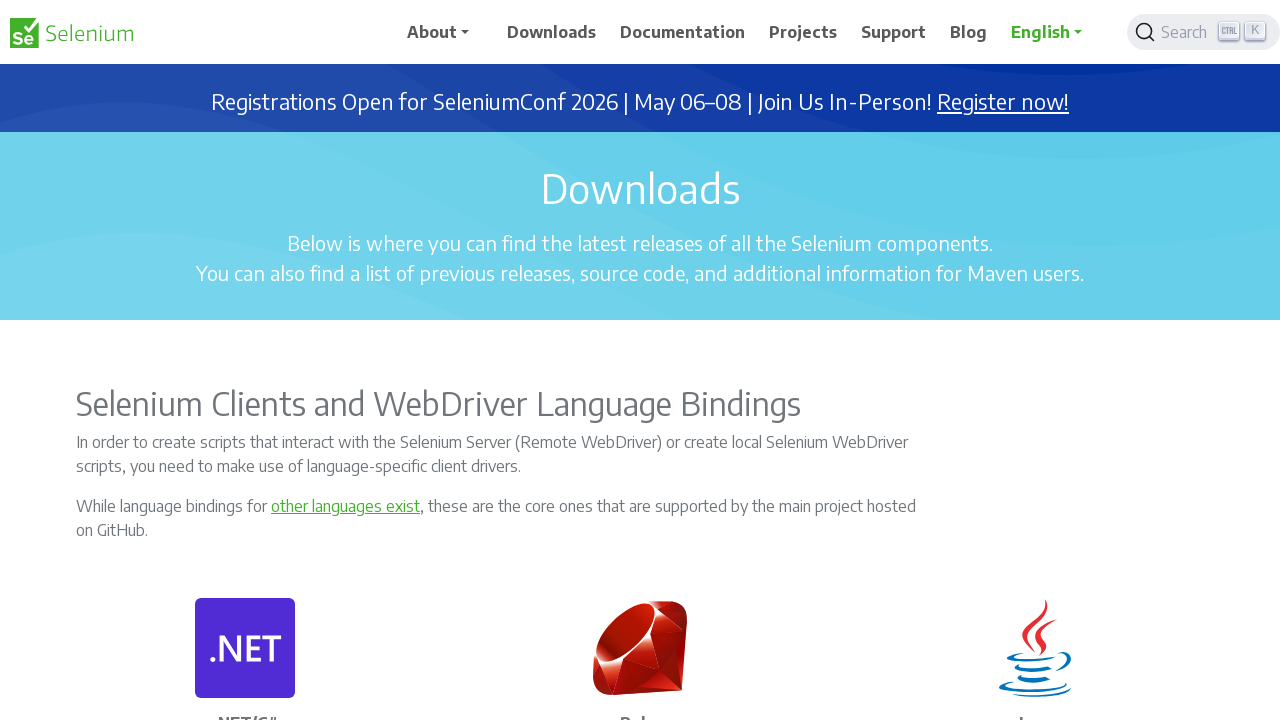

Set viewport size to 1920x1080 to maximize browser window
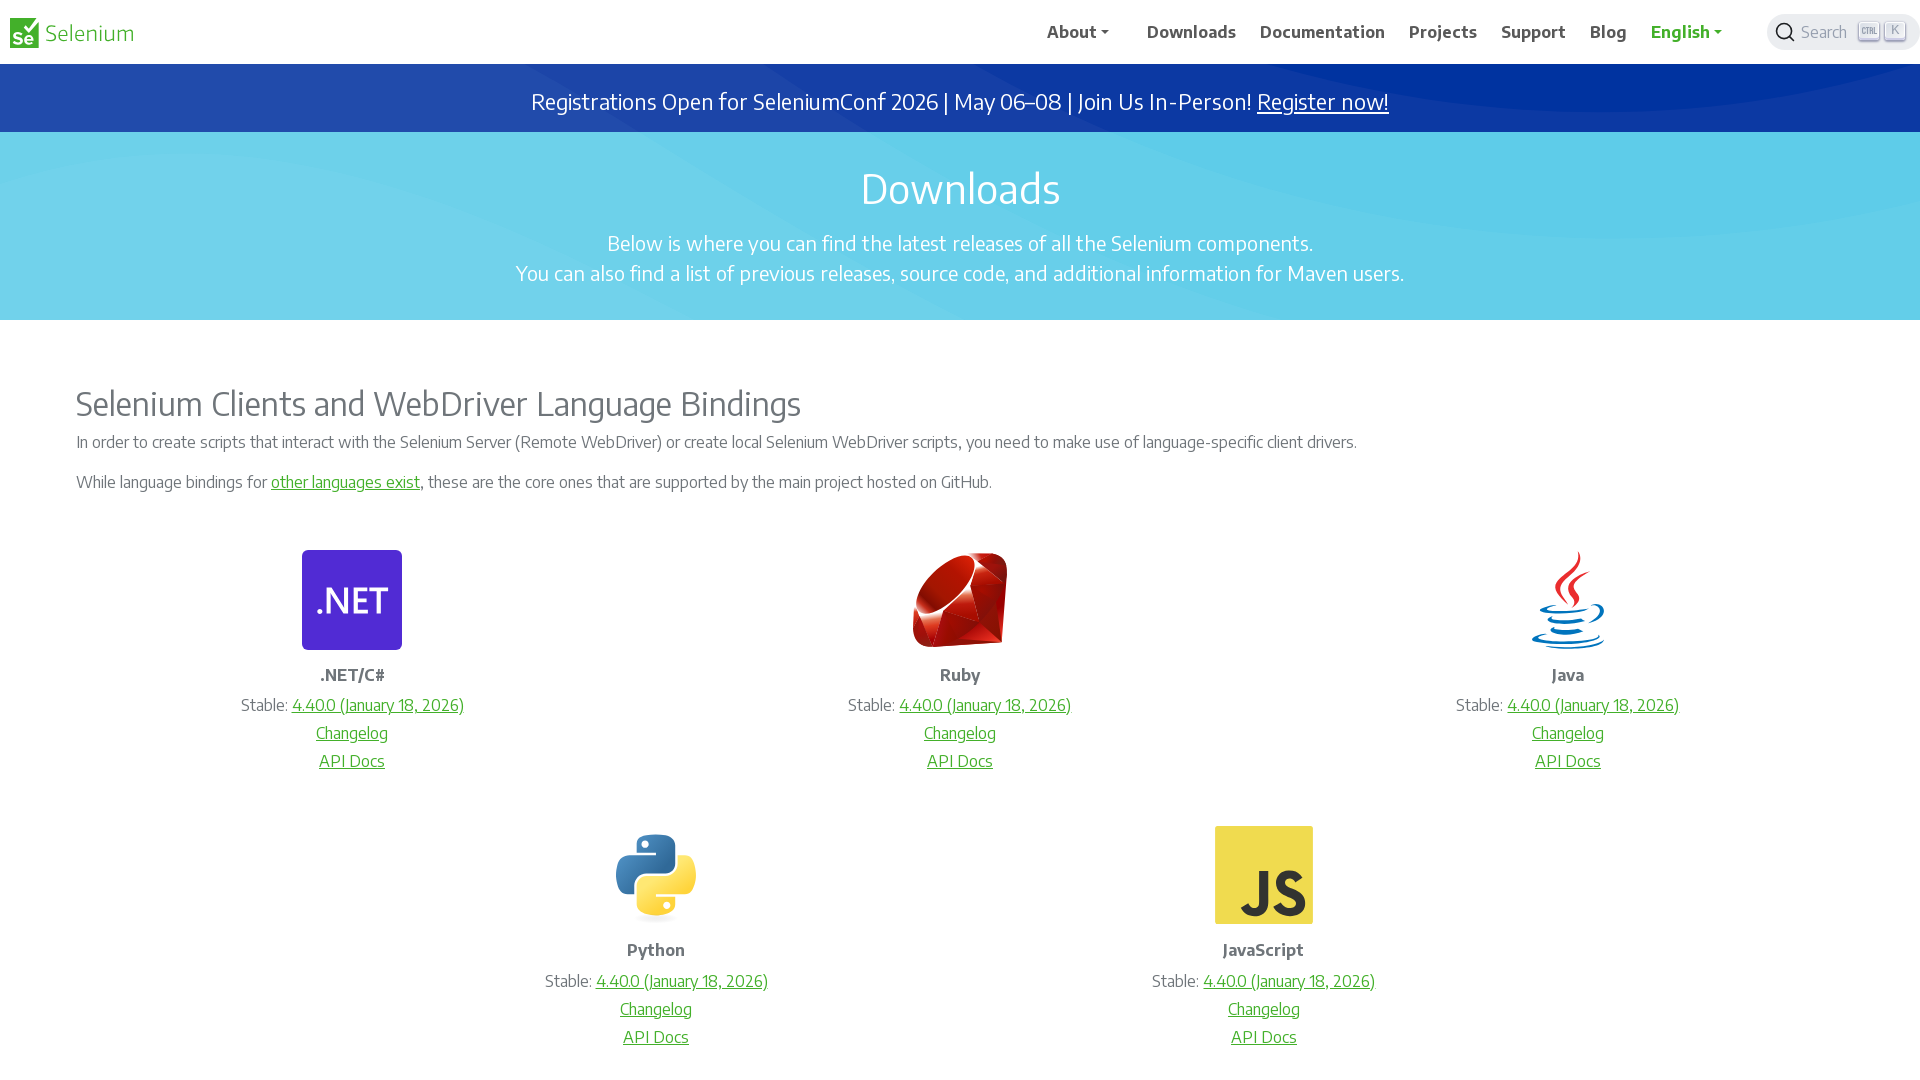

Selenium downloads page loaded successfully (domcontentloaded state reached)
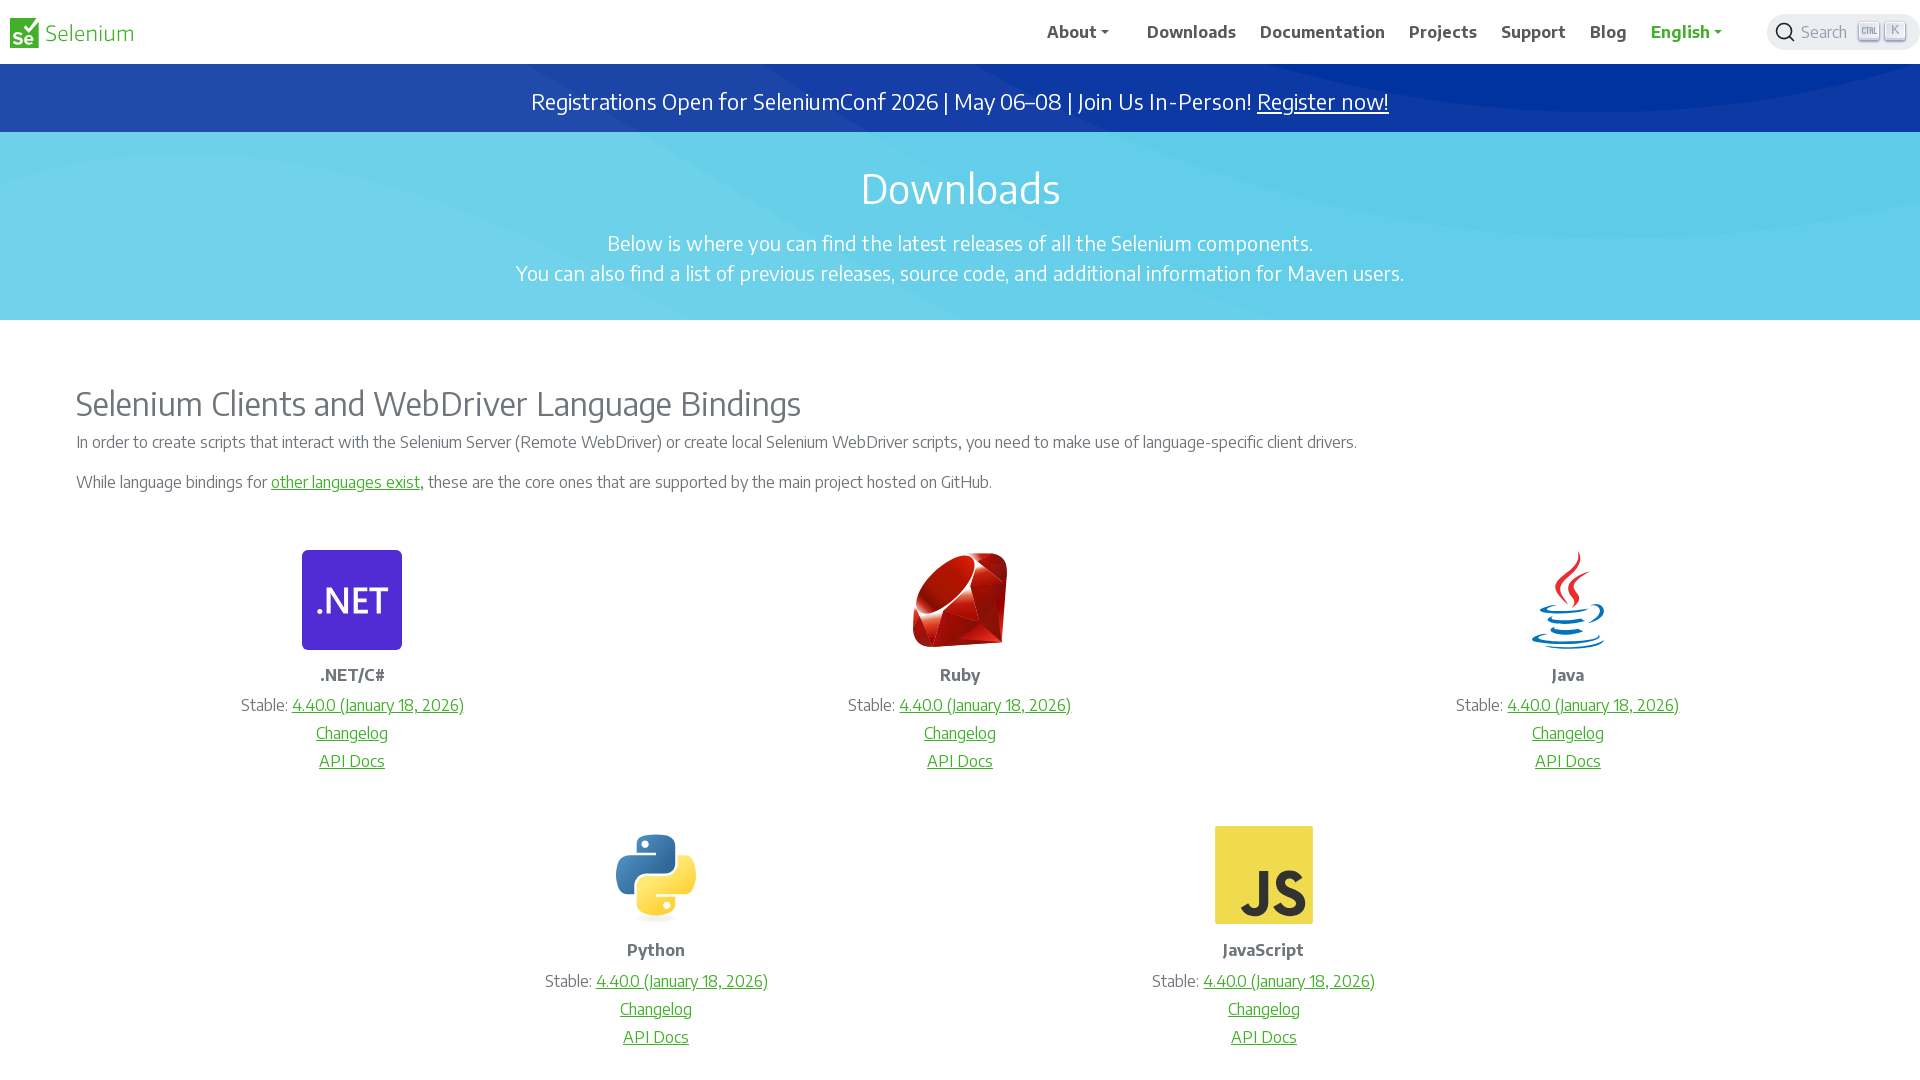

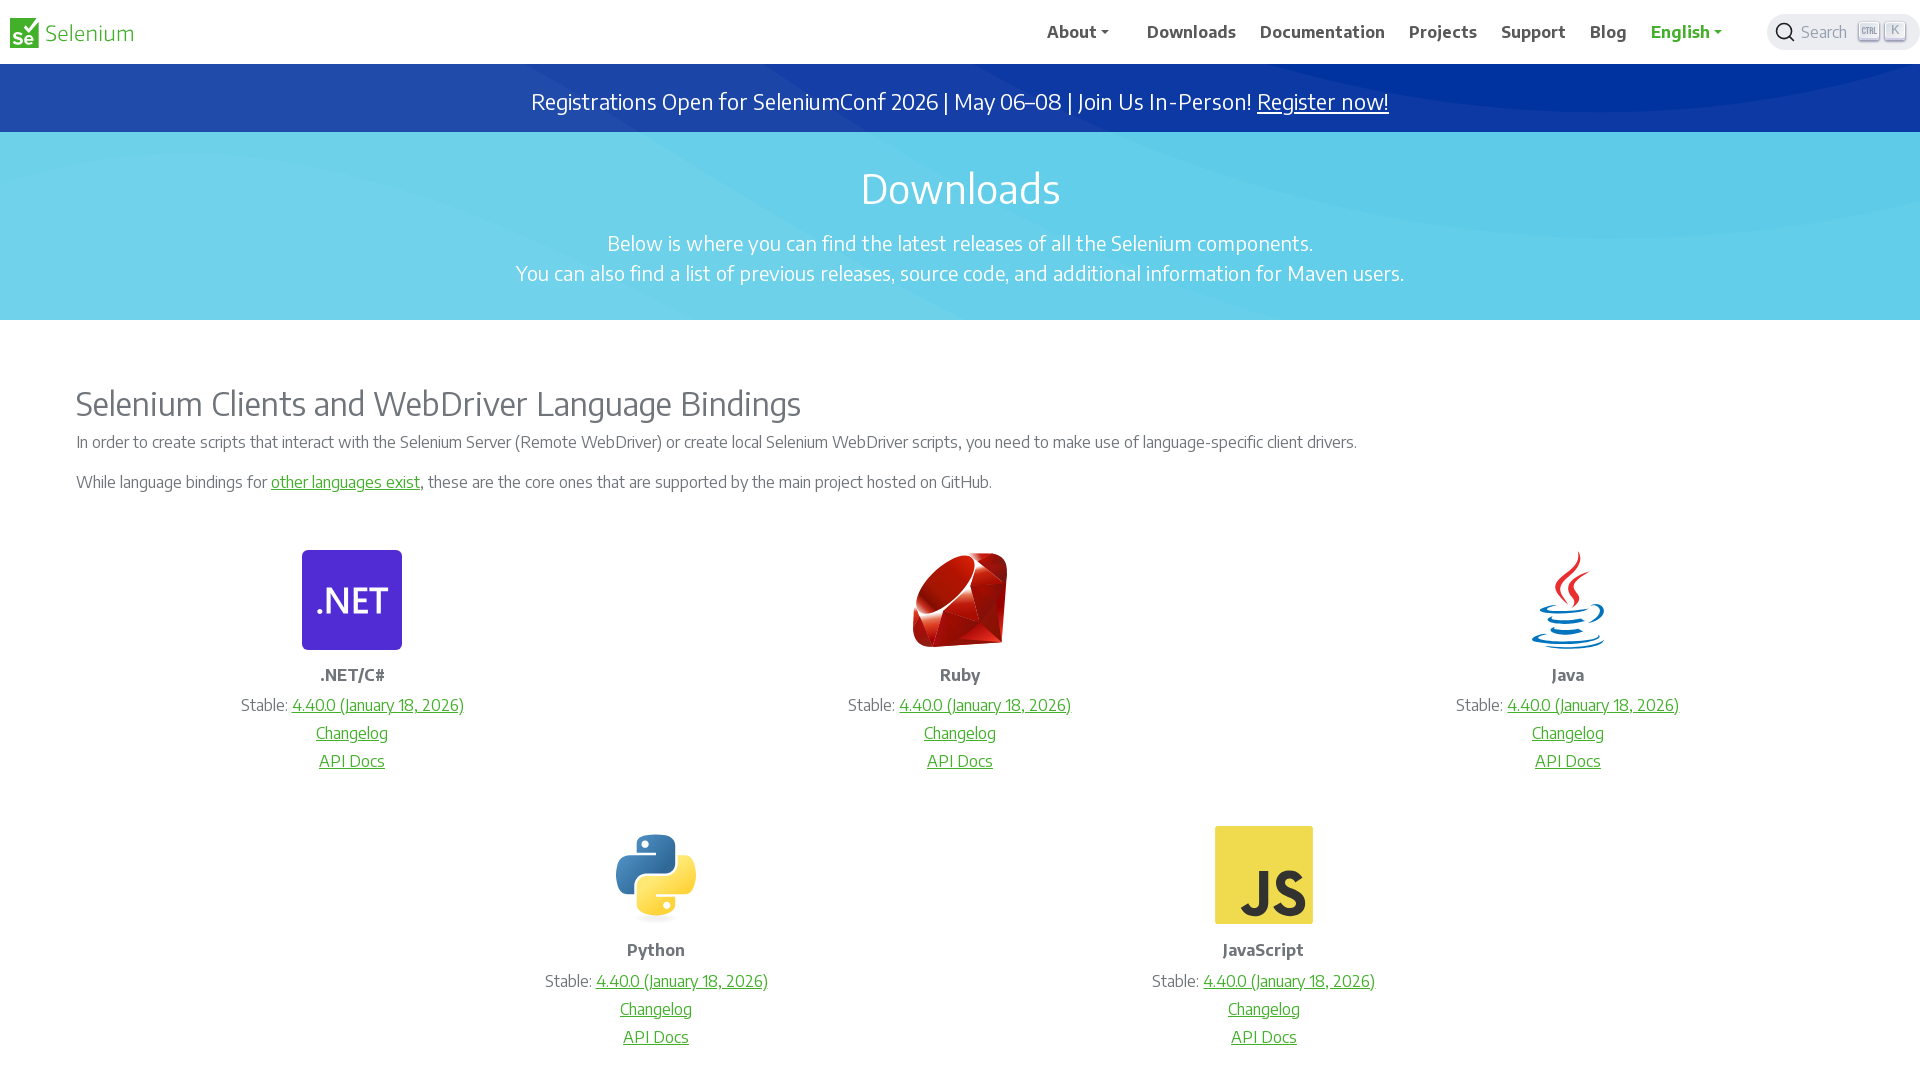